Tests the web tables search functionality on DemoQA by clicking the search box and entering a name to filter the table results

Starting URL: https://demoqa.com/webtables

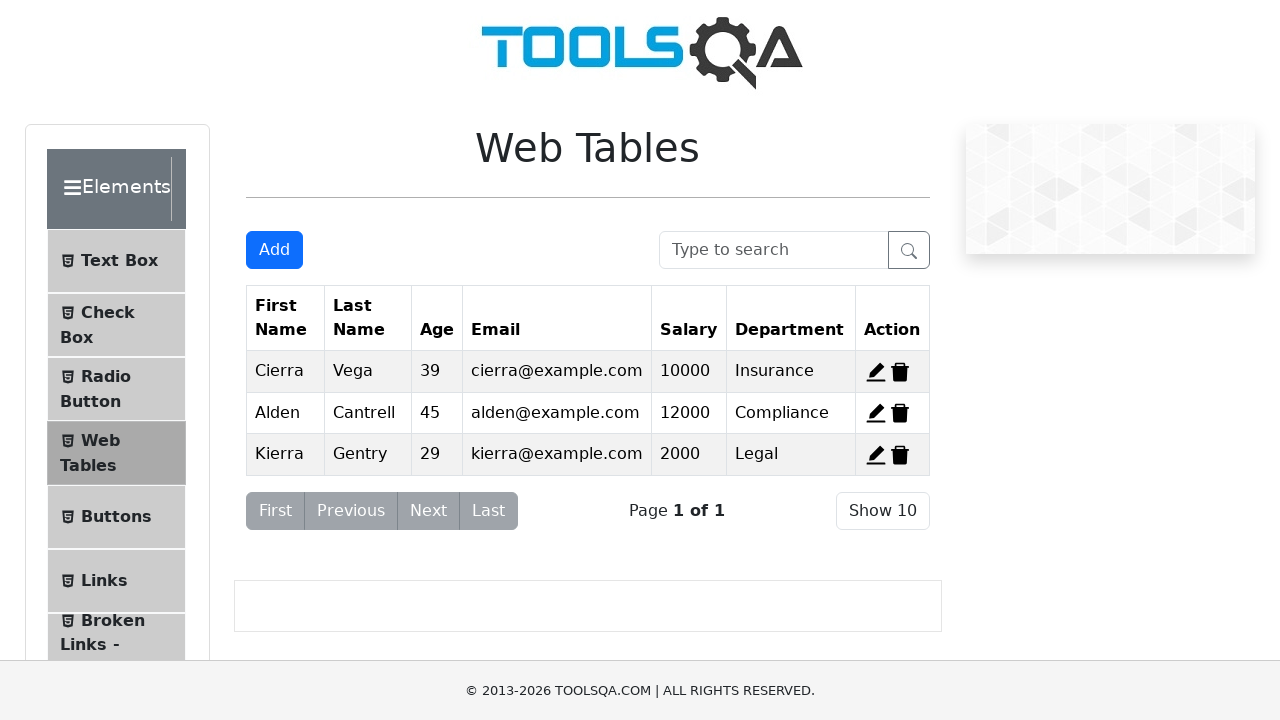

Clicked on the search box at (774, 250) on #searchBox
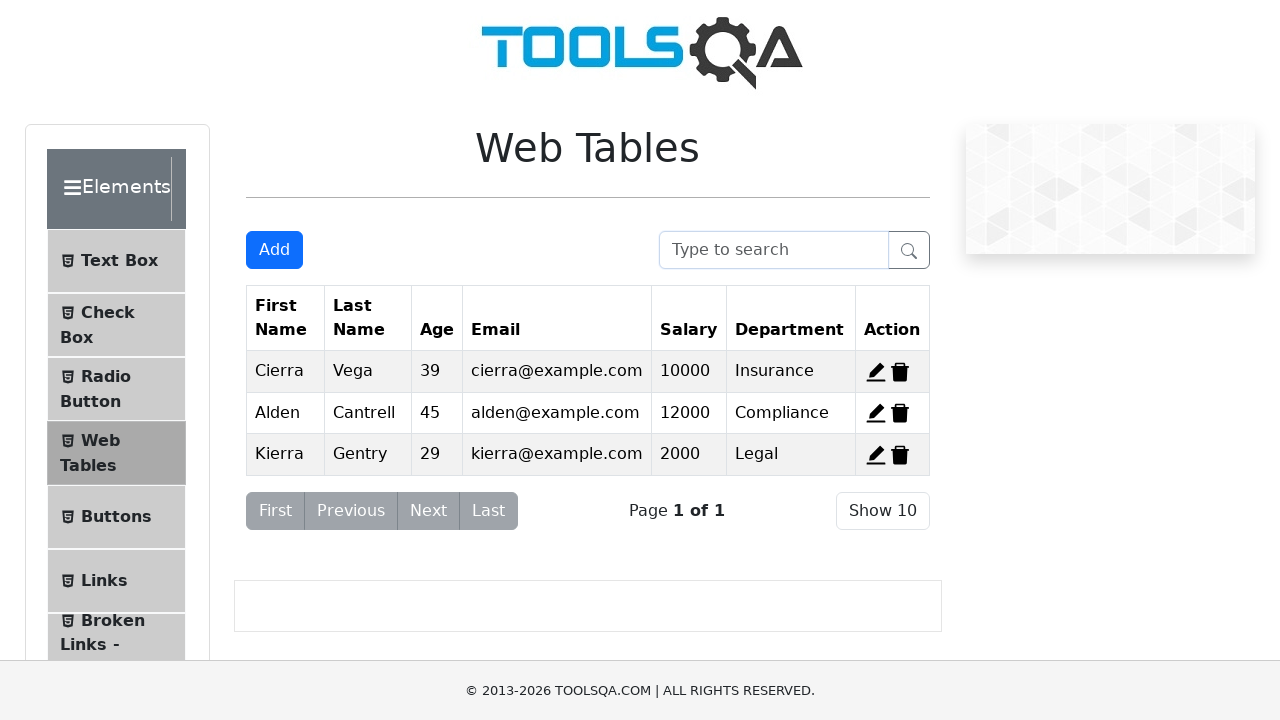

Entered 'Kierra' in the search box to filter table results on #searchBox
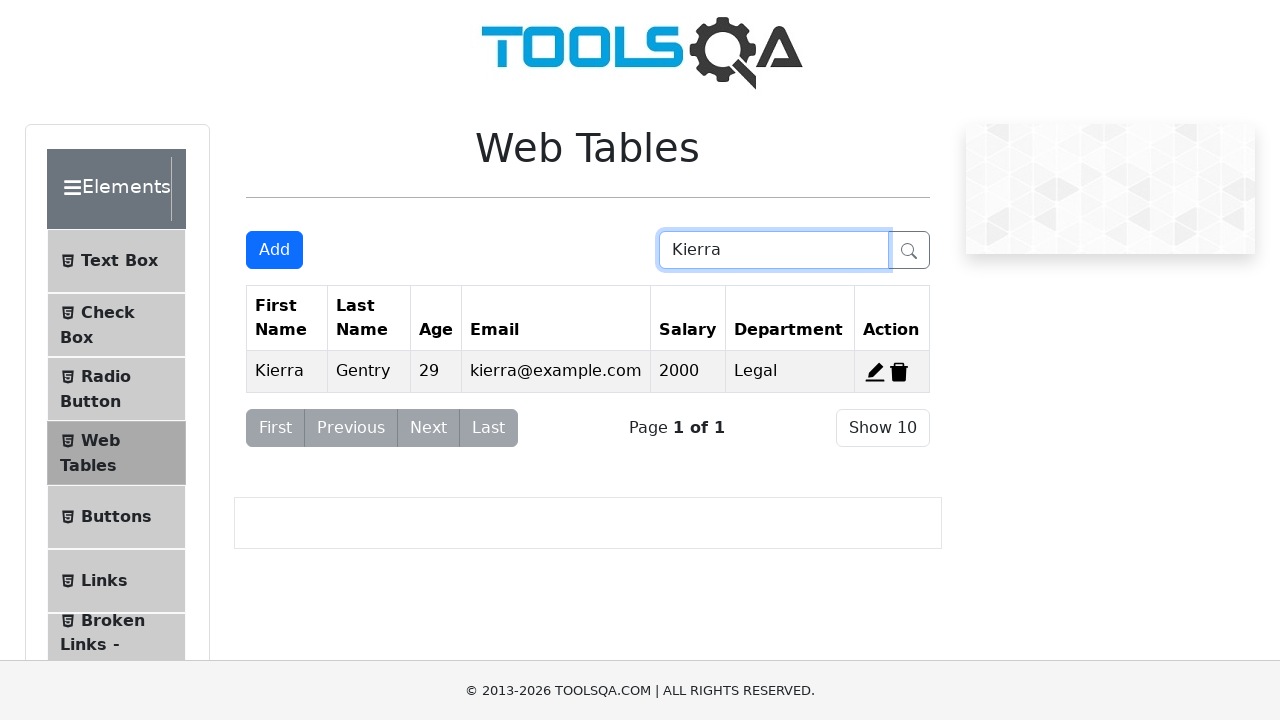

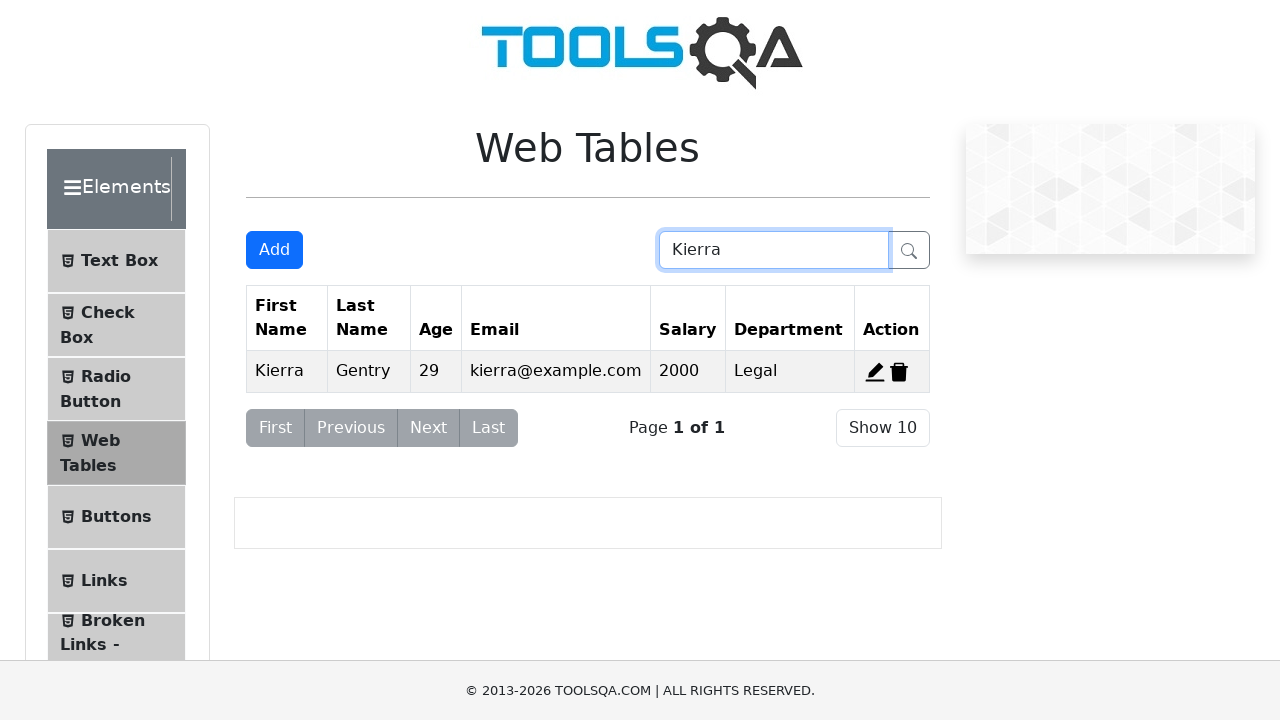